Solves a math captcha by extracting a value, calculating a mathematical formula, filling the answer, checking a checkbox and radio button, then submitting the form

Starting URL: http://suninjuly.github.io/math.html

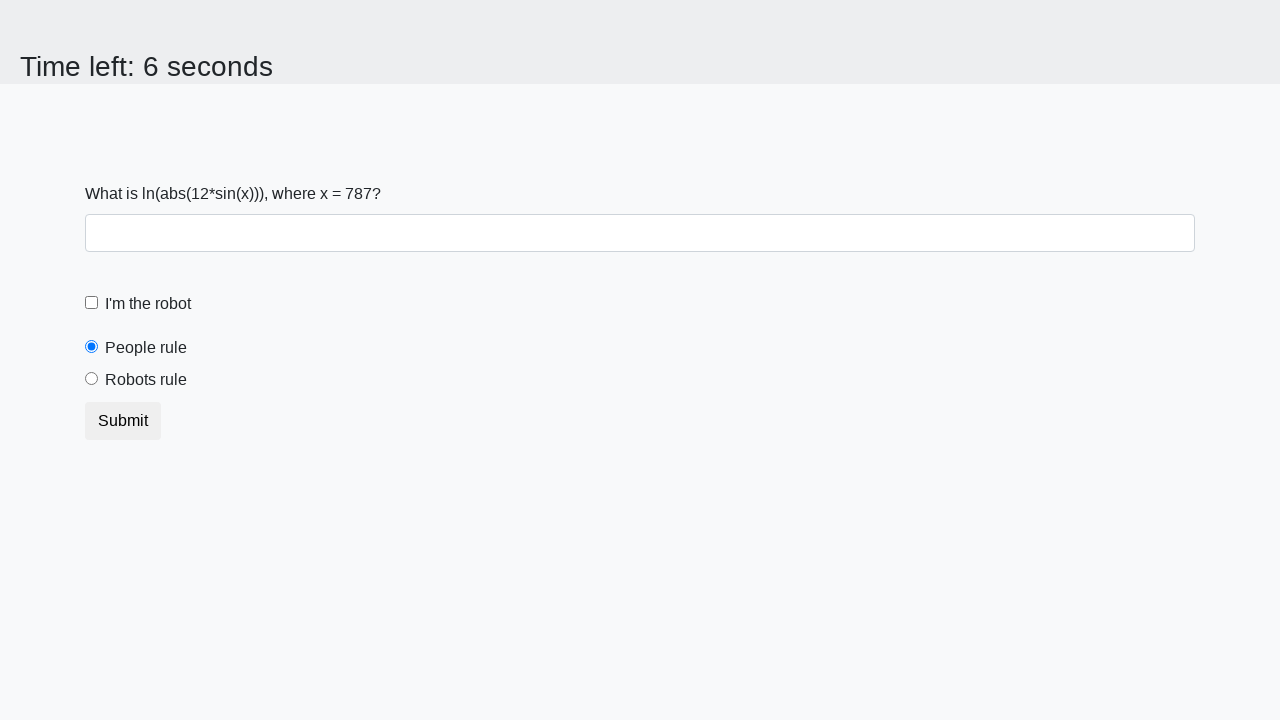

Located and extracted the math captcha value from span#input_value
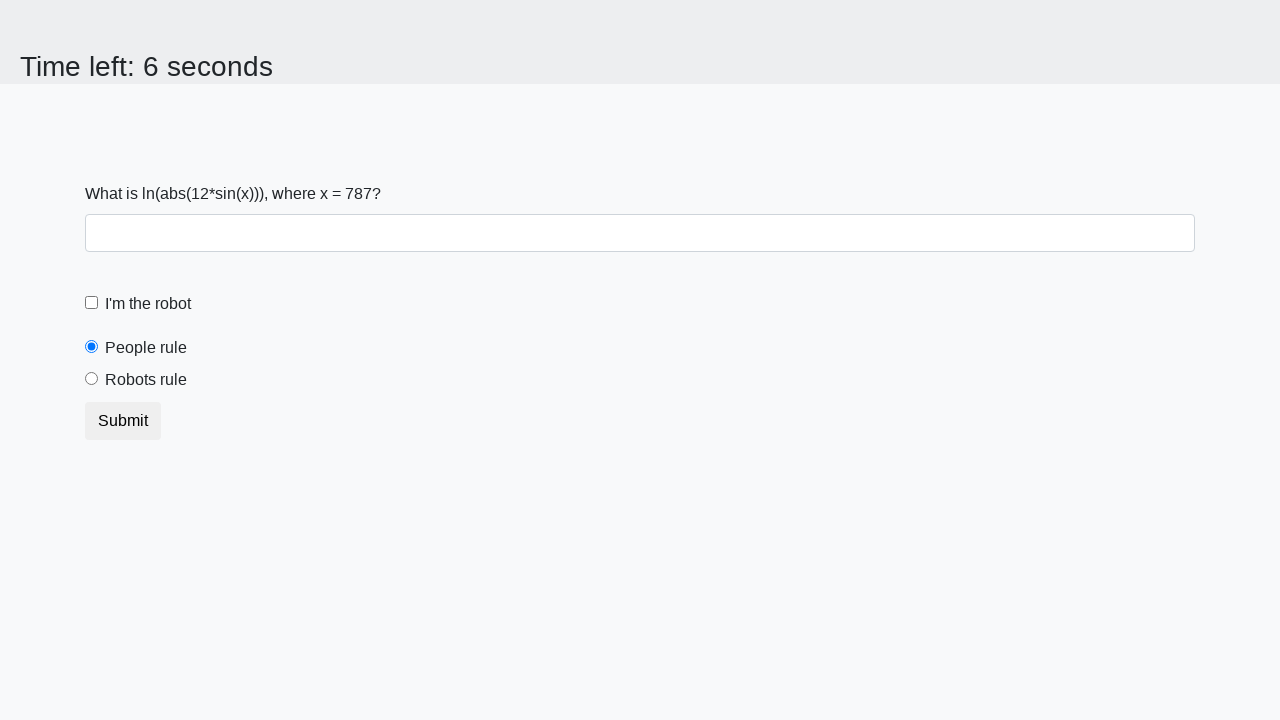

Calculated the answer using formula: log(abs(12 * sin(787))) = 2.4844248230477737
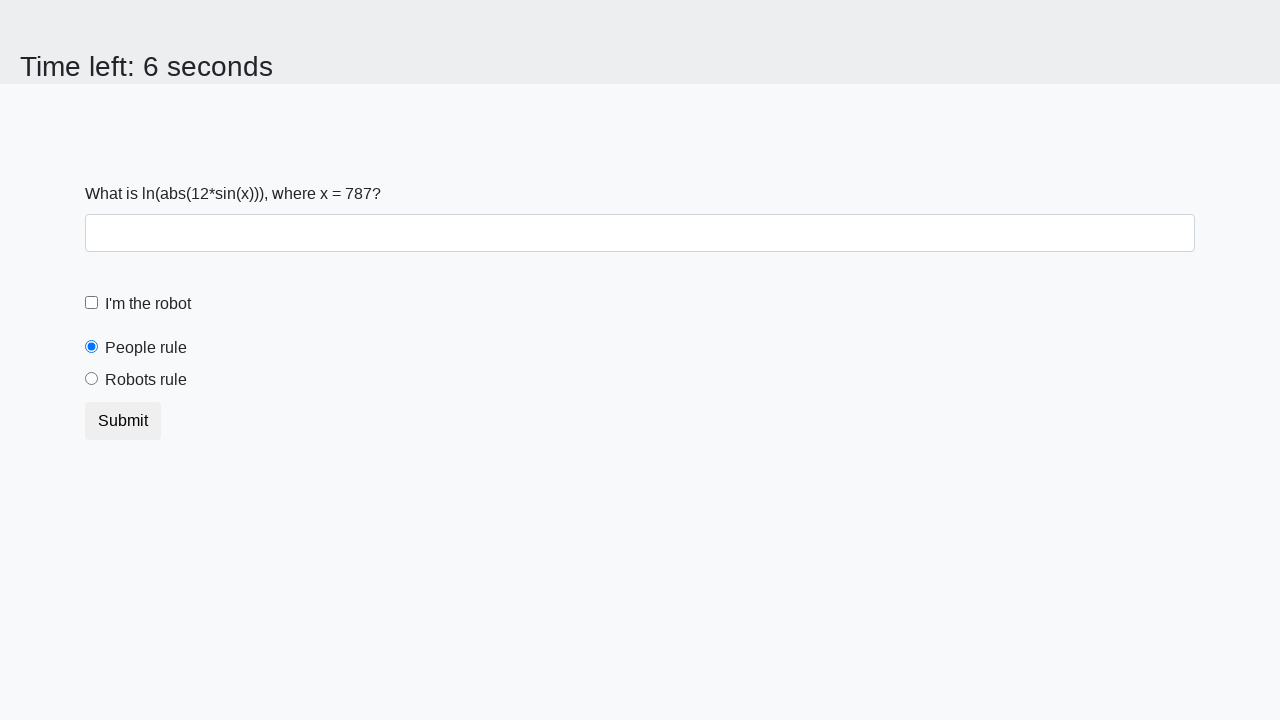

Filled the answer field with calculated value: 2.4844248230477737 on input#answer
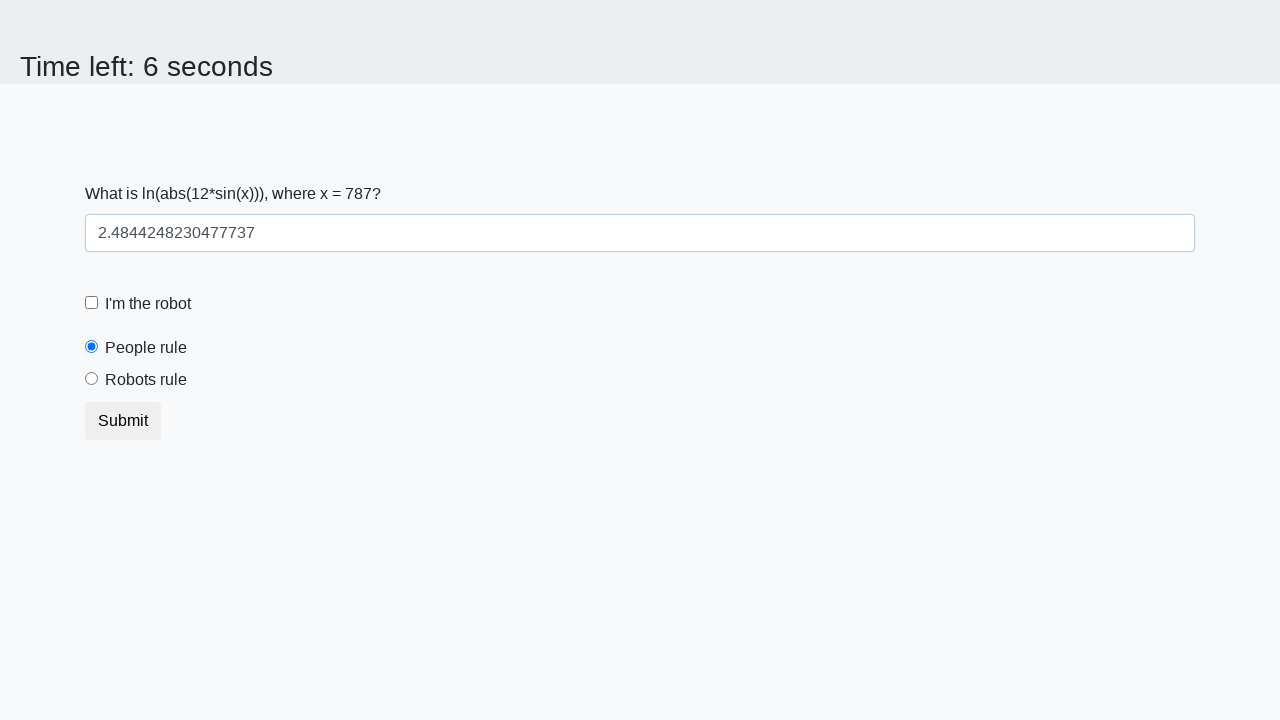

Checked the checkbox by clicking its label at (148, 304) on xpath=//body/div[1]/form[1]/div[2]/label[1]
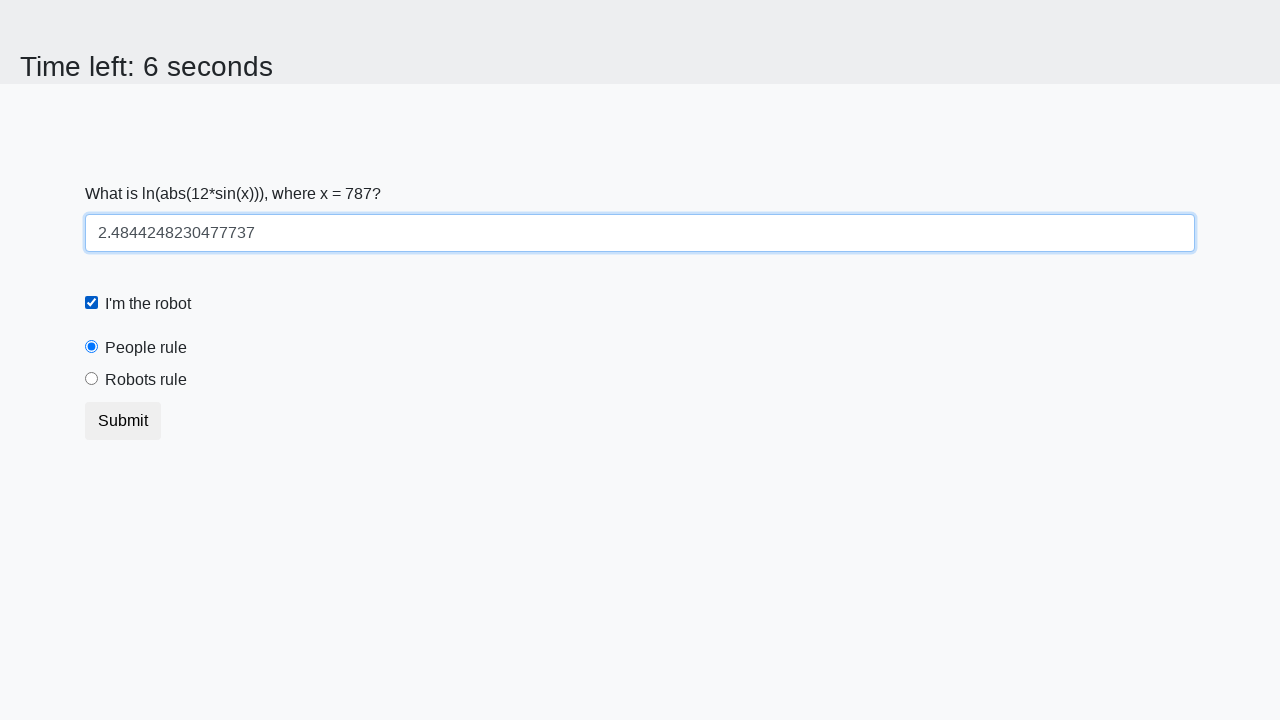

Selected the 'robotsRule' radio button at (146, 380) on label[for="robotsRule"]
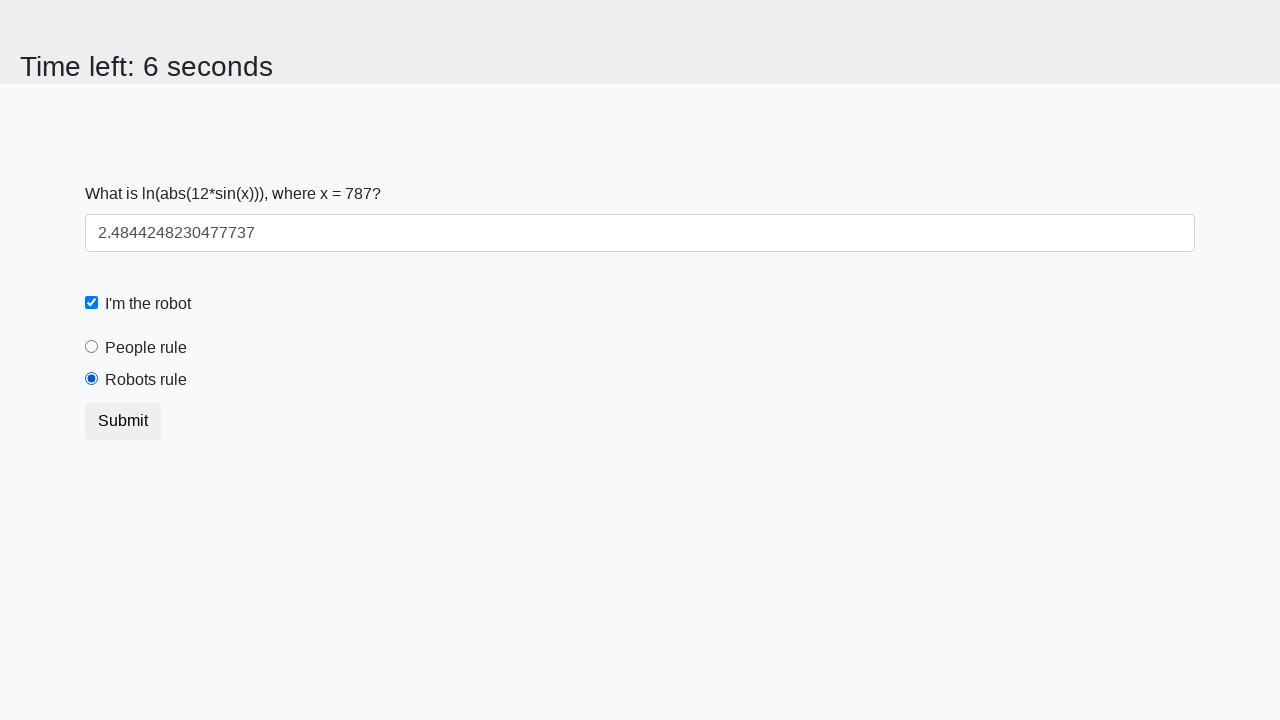

Clicked the form submit button at (123, 421) on button
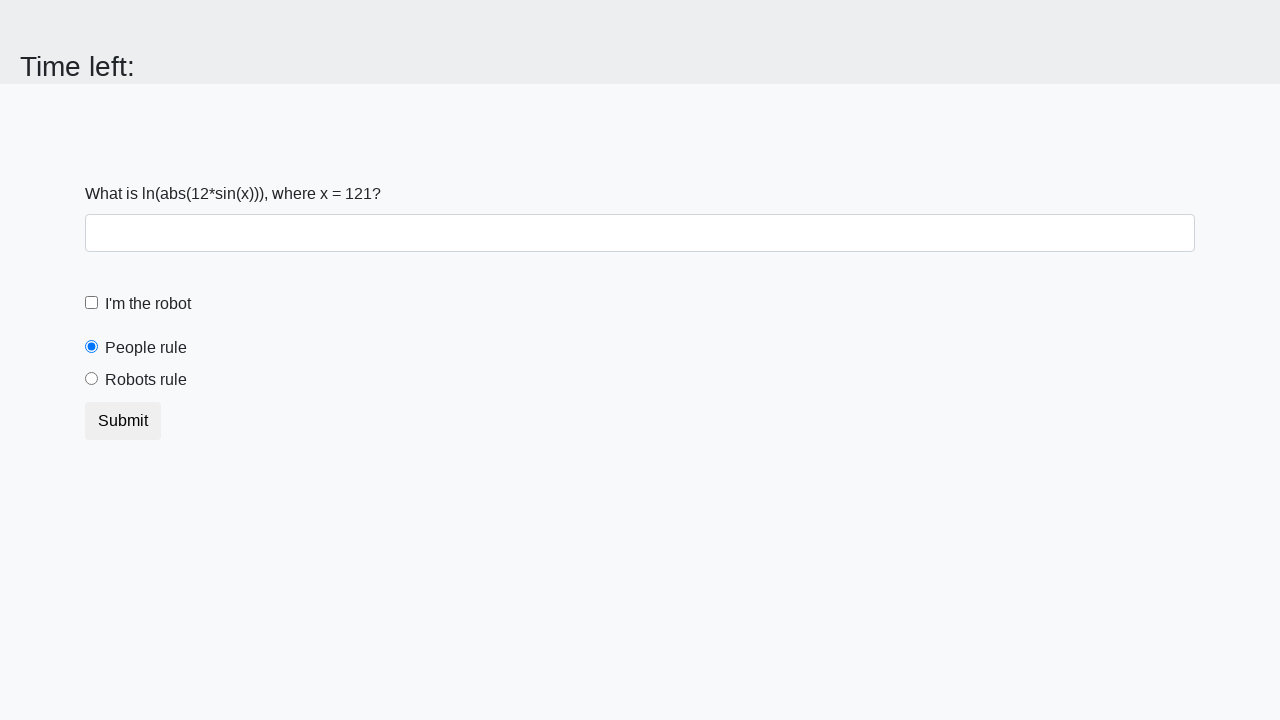

Waited for form submission to complete
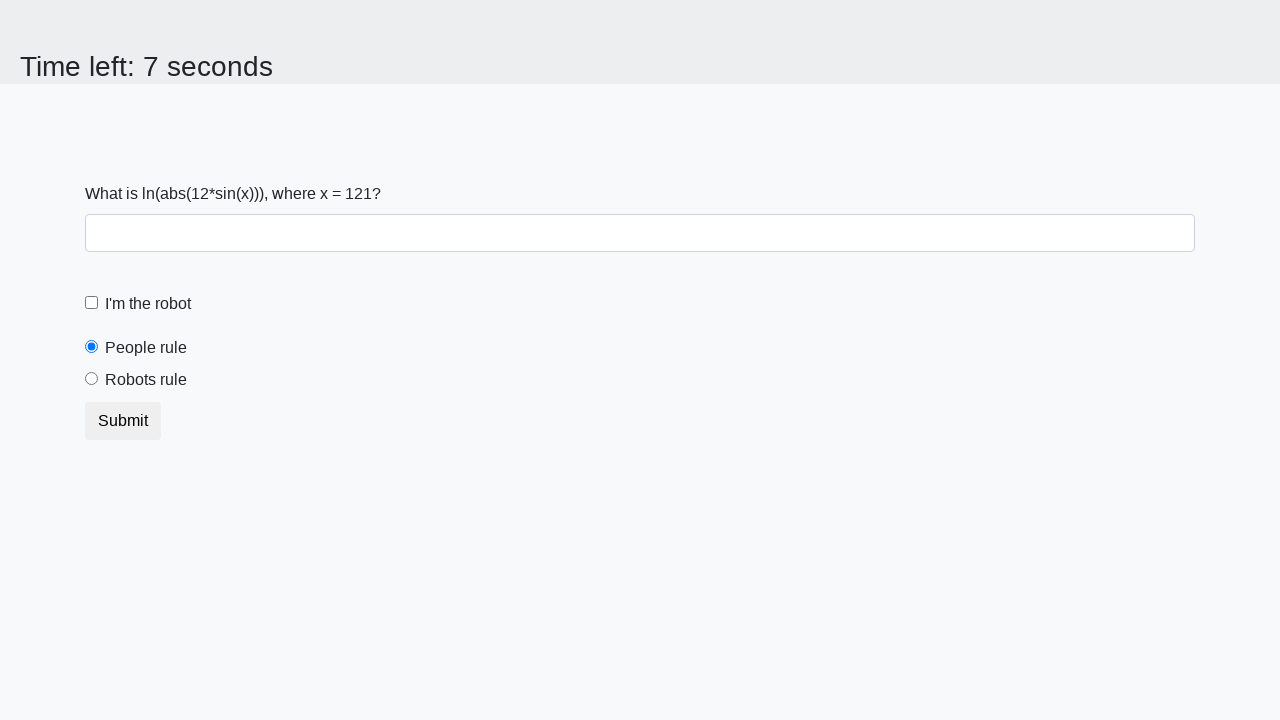

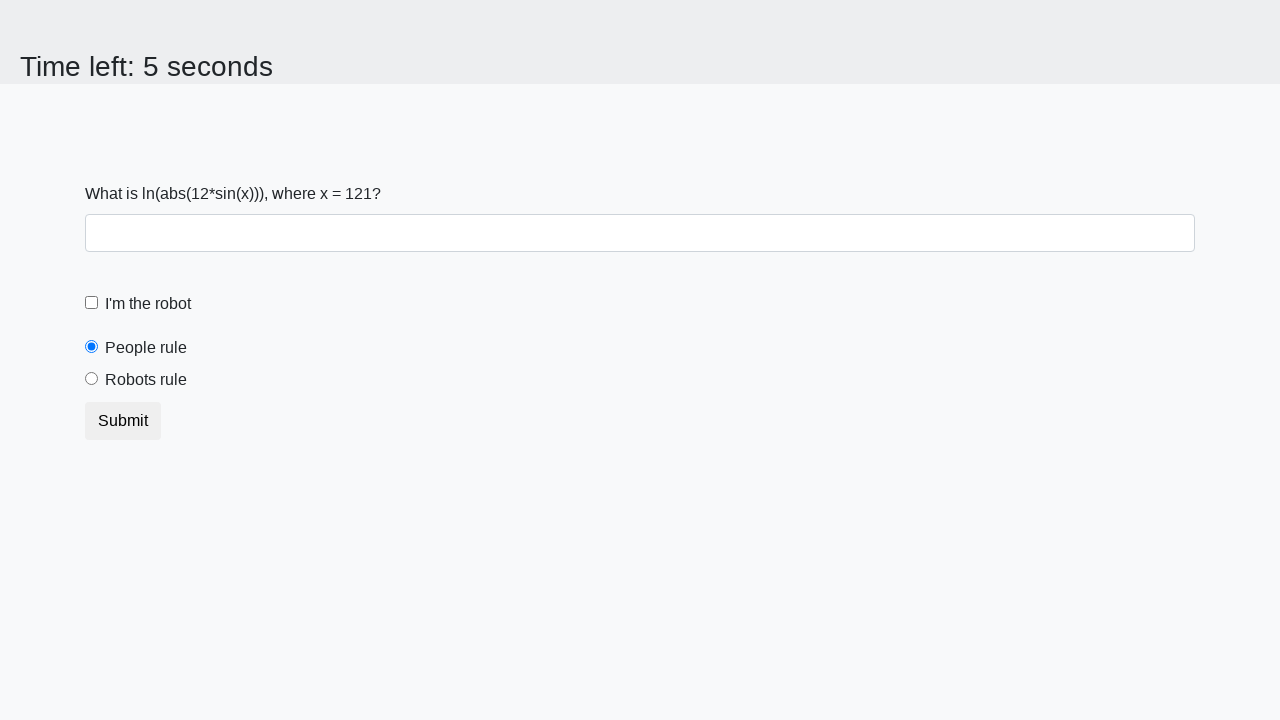